Tests product search functionality by searching for "laptop" and verifying search results are displayed

Starting URL: https://djuanze.github.io/test-ecommerce-site/products.html

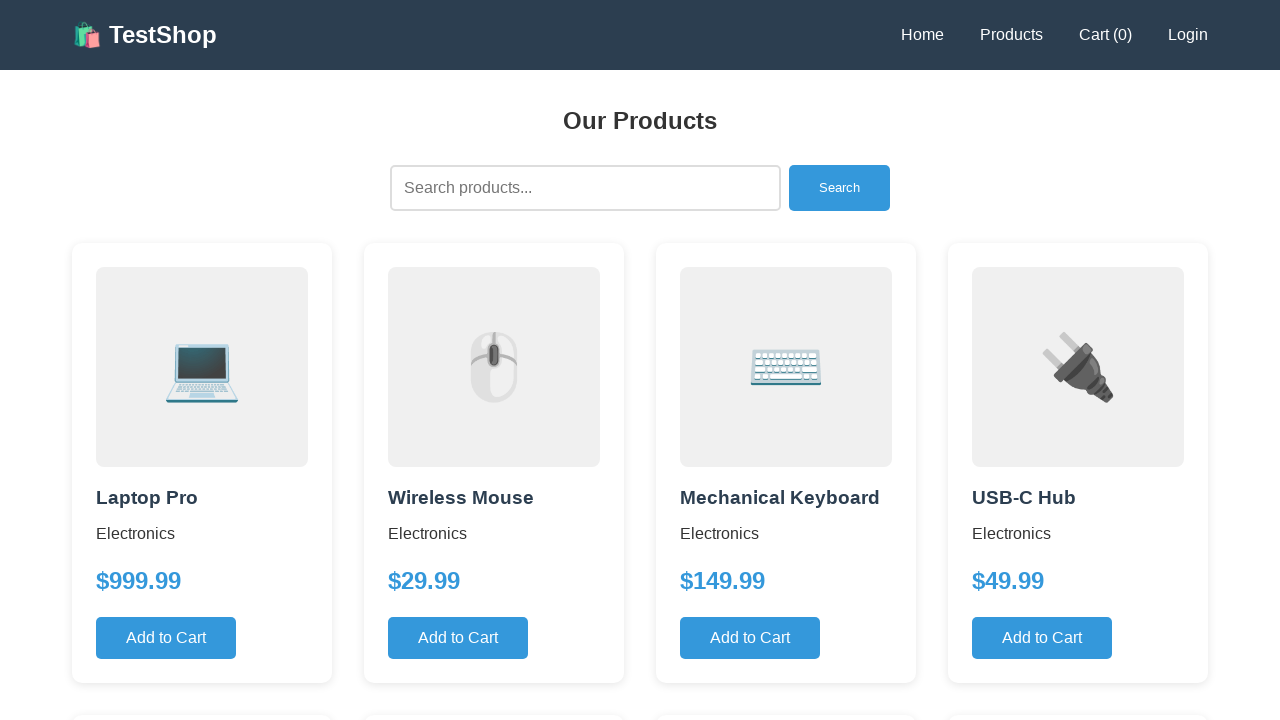

Filled search input with 'laptop' on #search-input
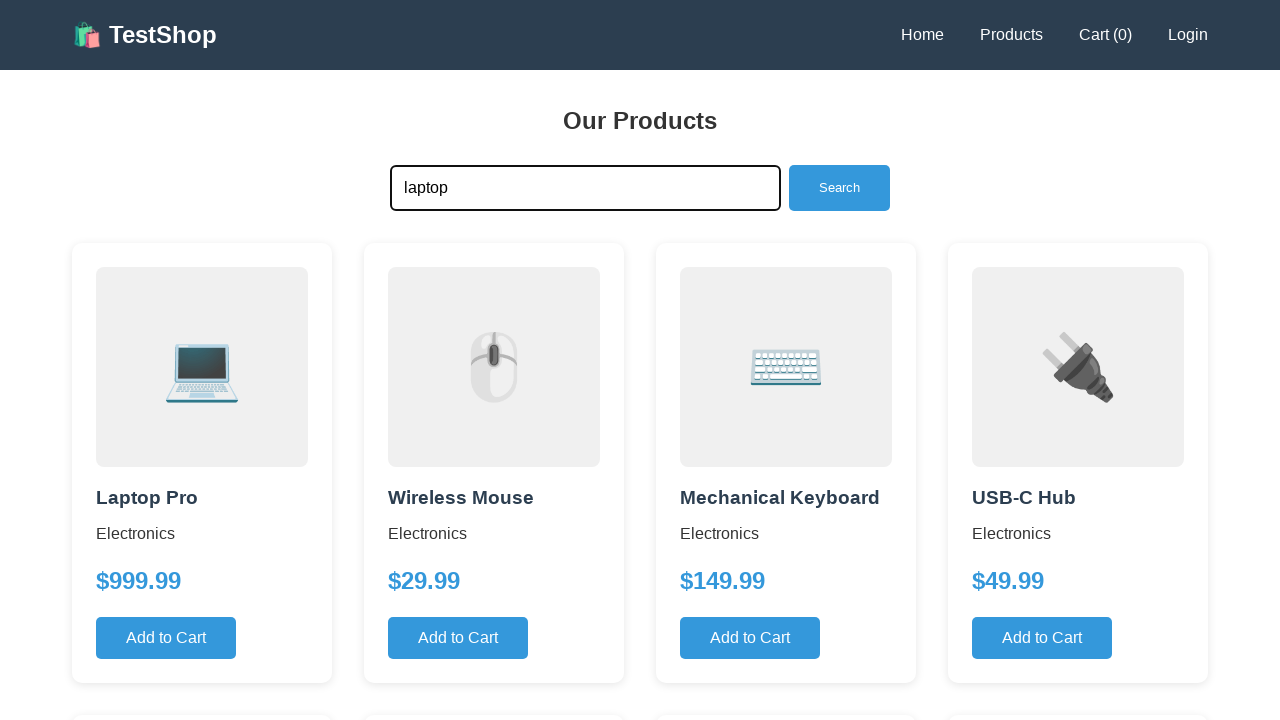

Clicked Search button at (840, 188) on text=Search
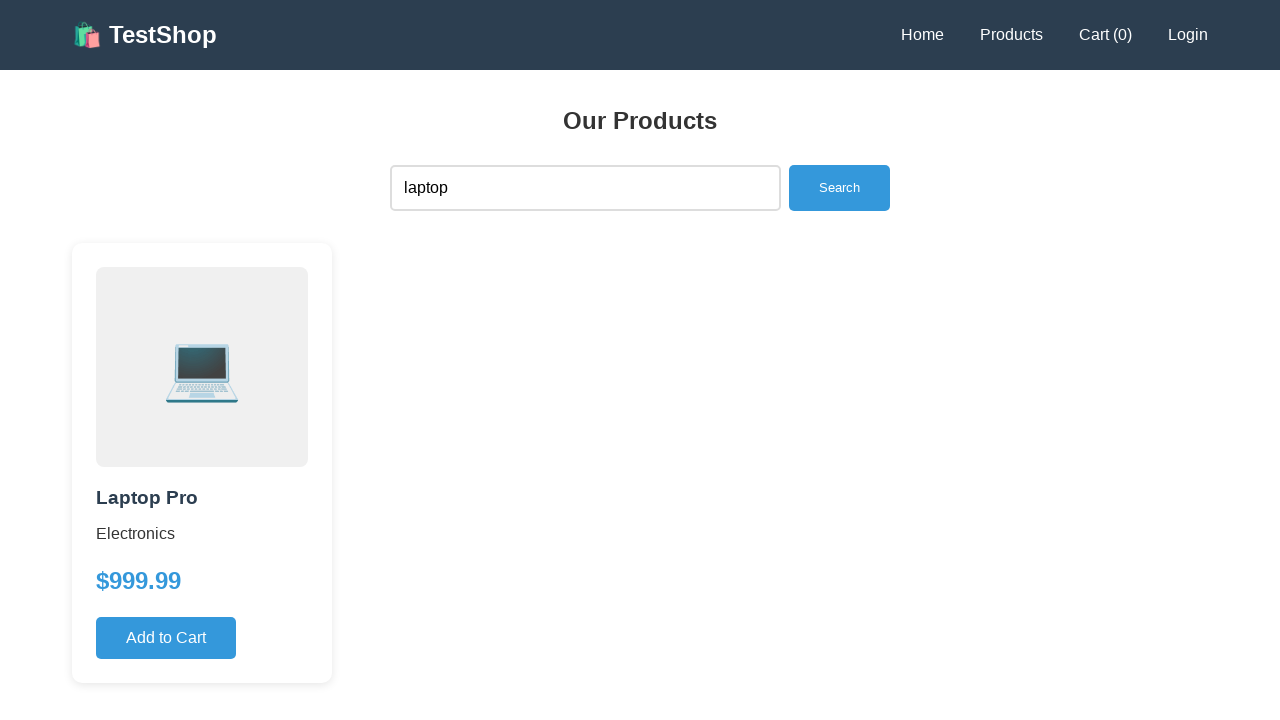

Waited 500ms for search results to load
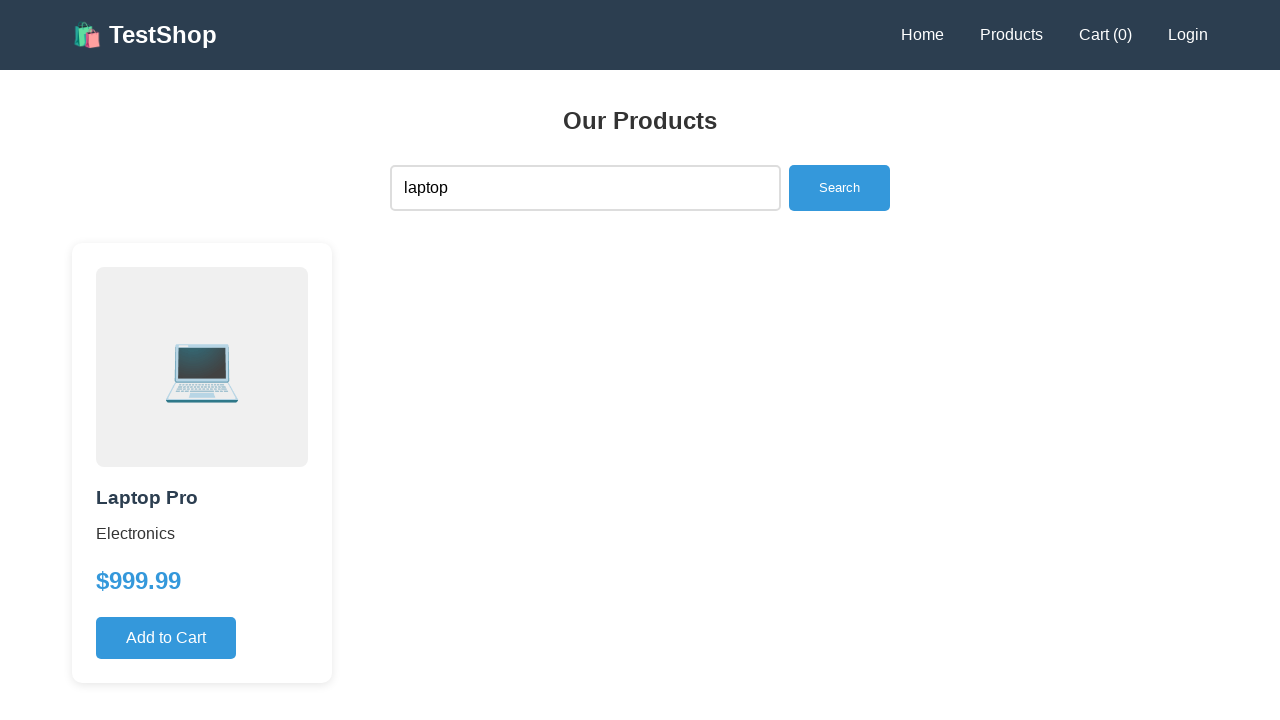

Located product cards on the page
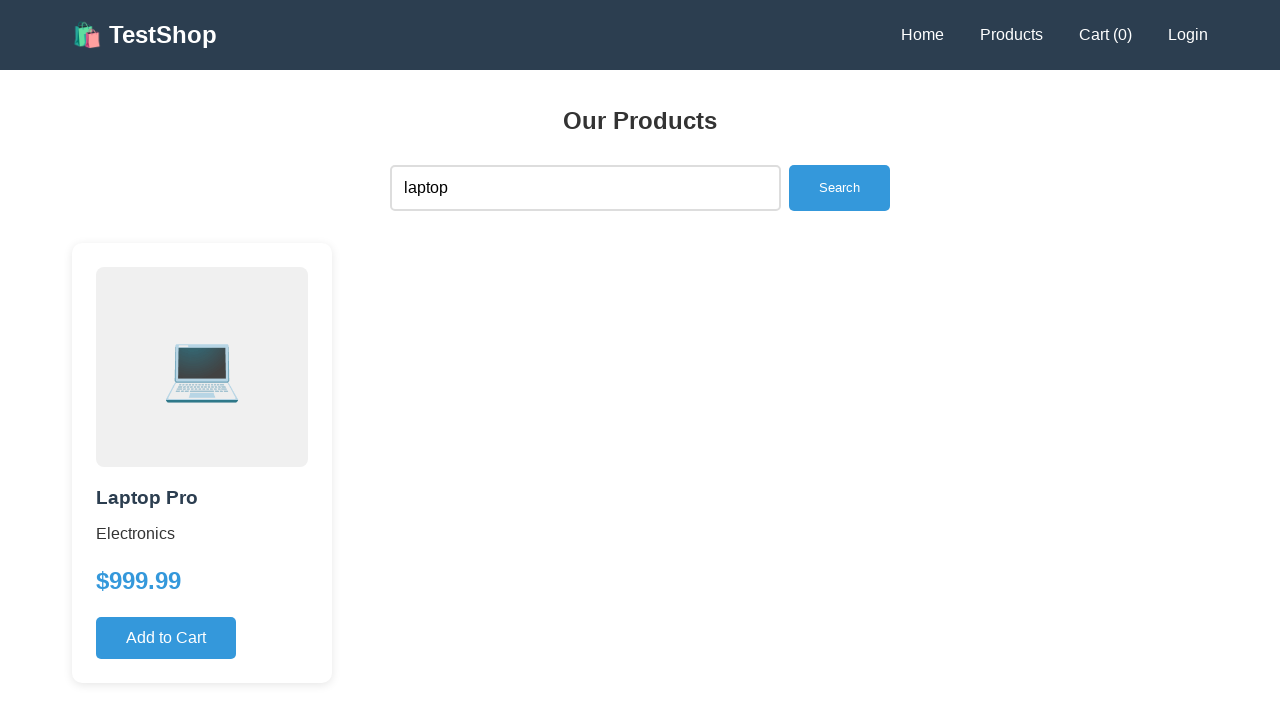

Verified that search results contain at least one product
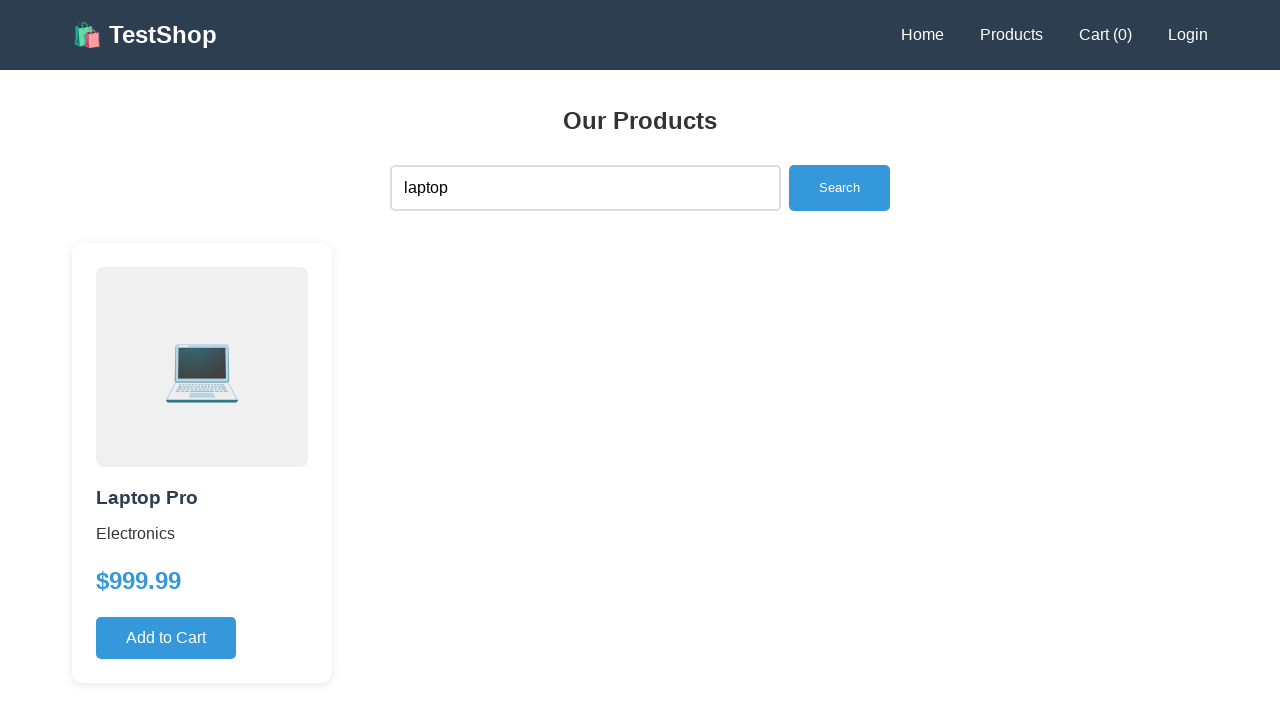

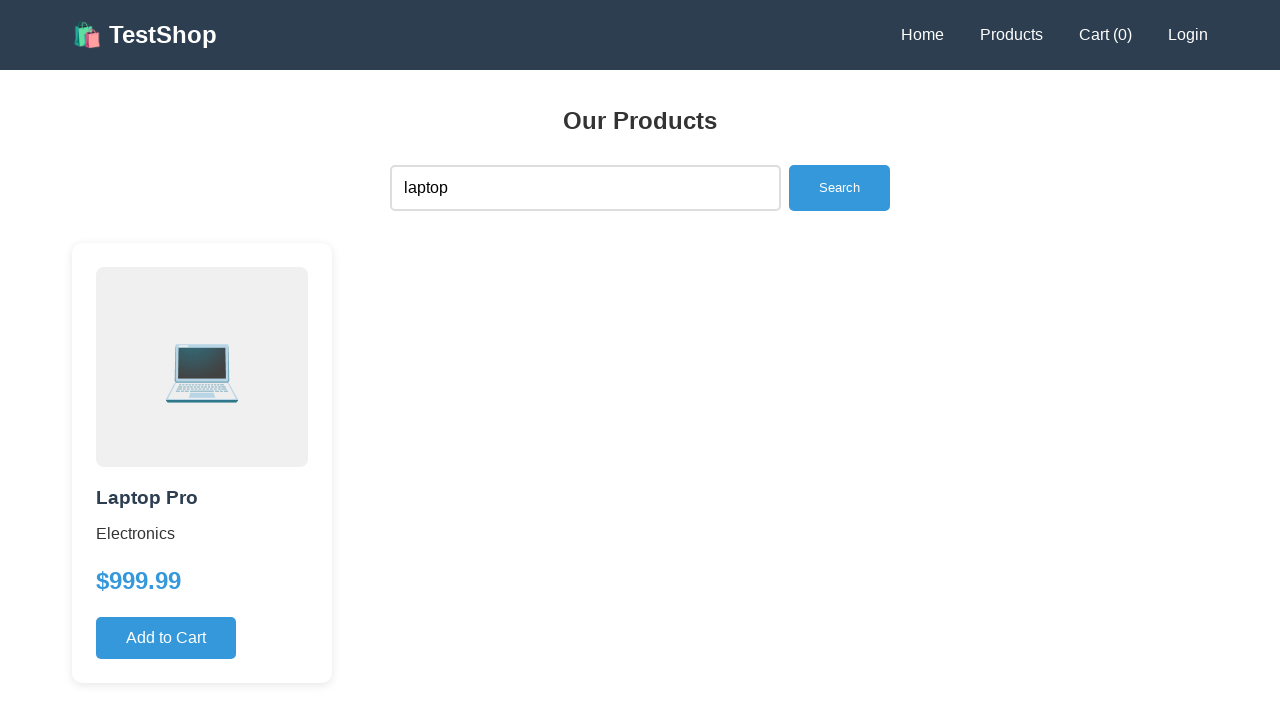